Tests the "Add to Calendar" functionality on an event page by clicking the button and verifying that the Apple Calendar link appears.

Starting URL: https://www.activateuts.com.au/events/discover-sydney-autumn-2025/

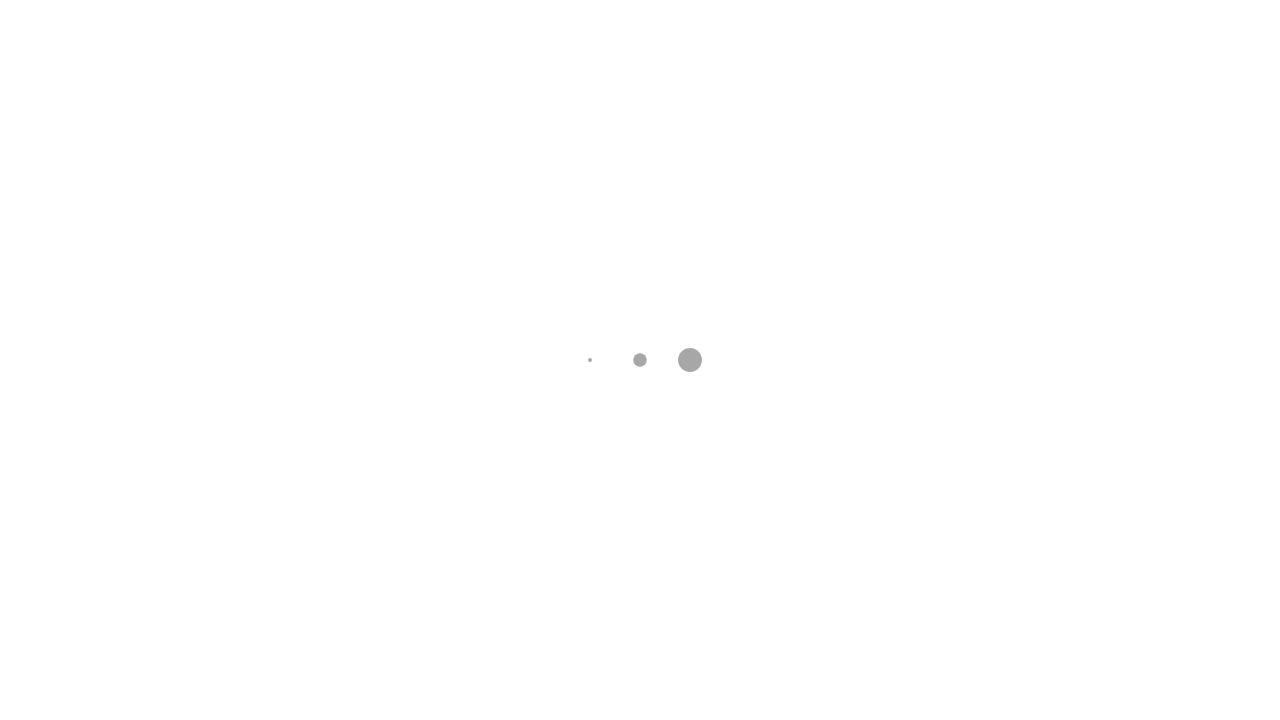

Waited for 'Add to calendar' button to be visible
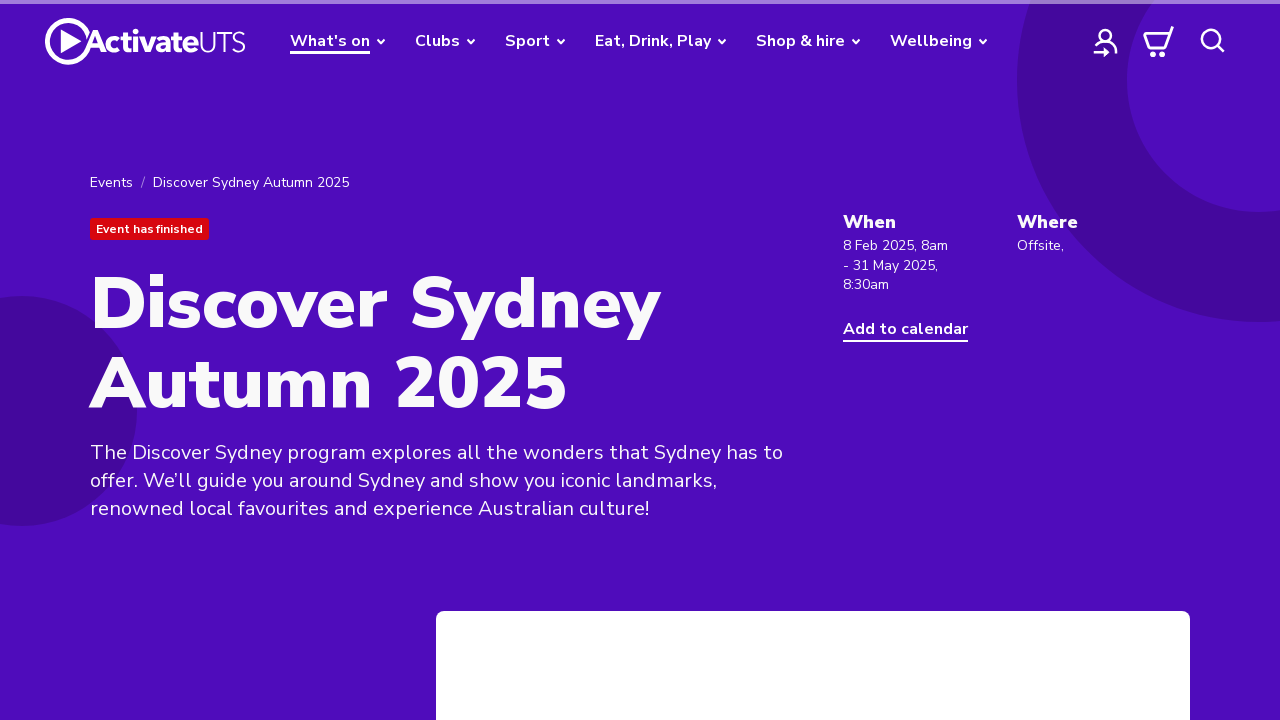

Clicked 'Add to calendar' button at (906, 329) on button:has(span:text("Add to calendar"))
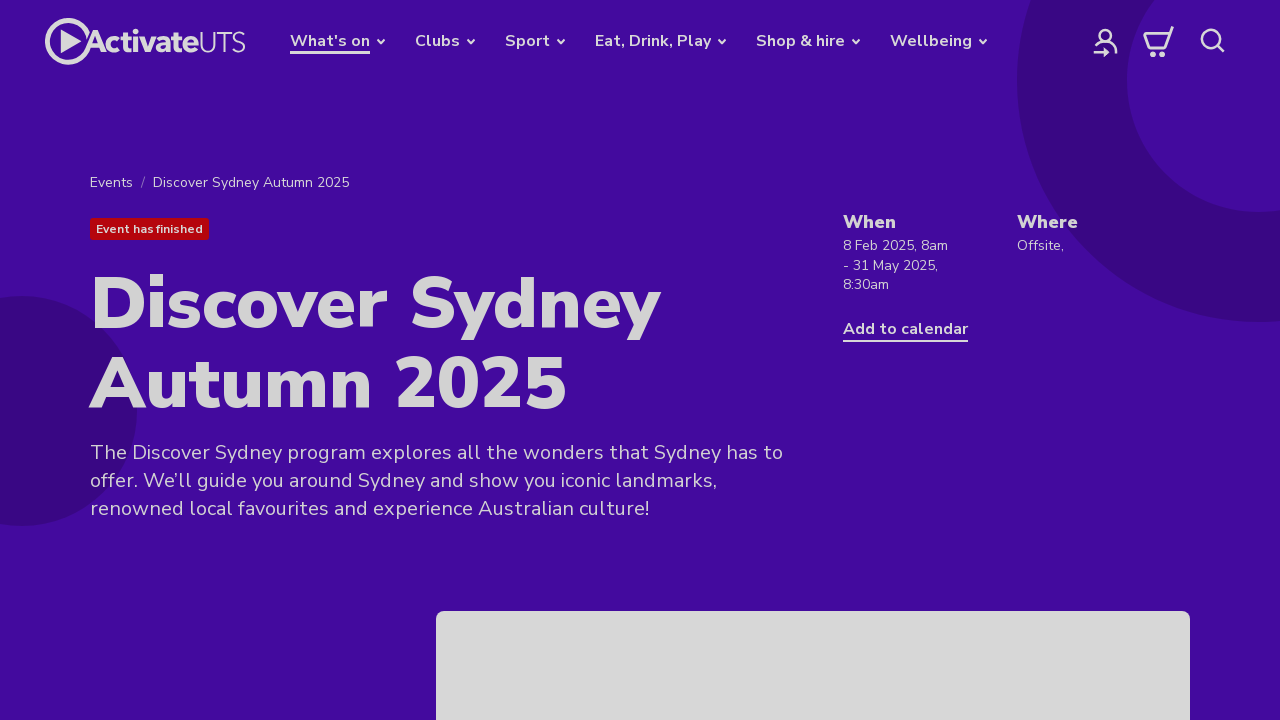

Page loaded after clicking button
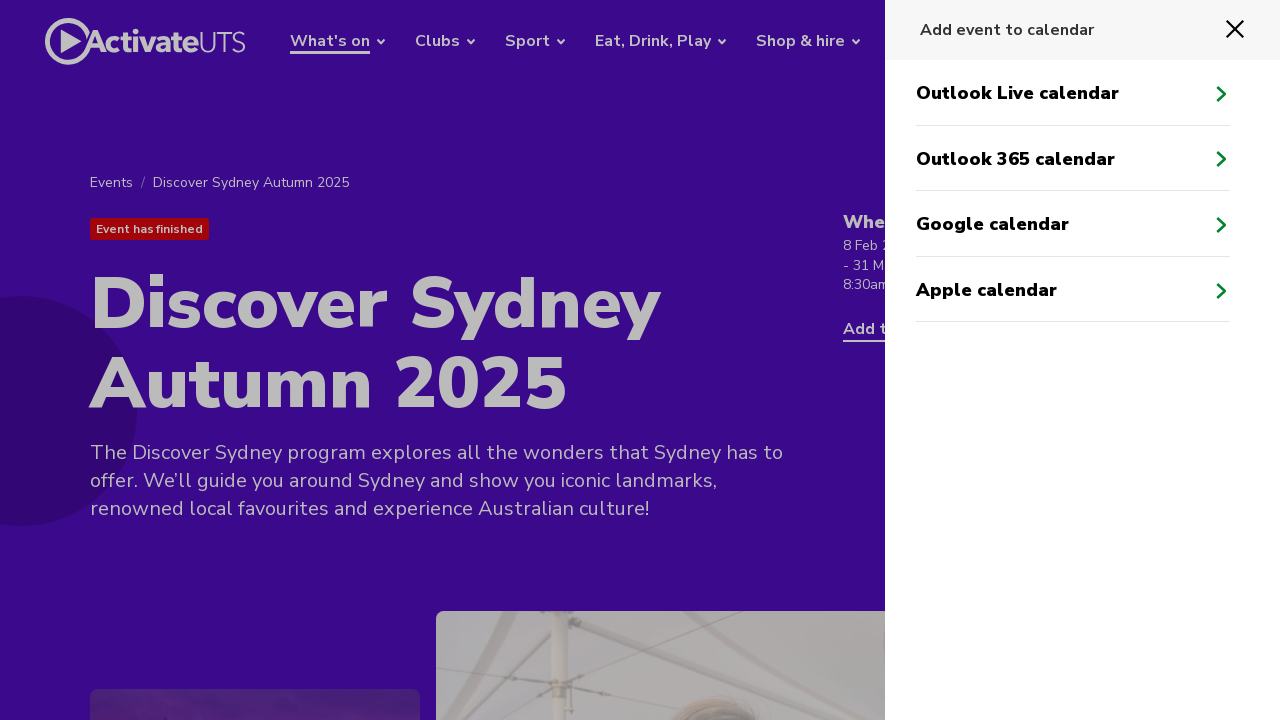

Verified Apple Calendar link appeared in dropdown
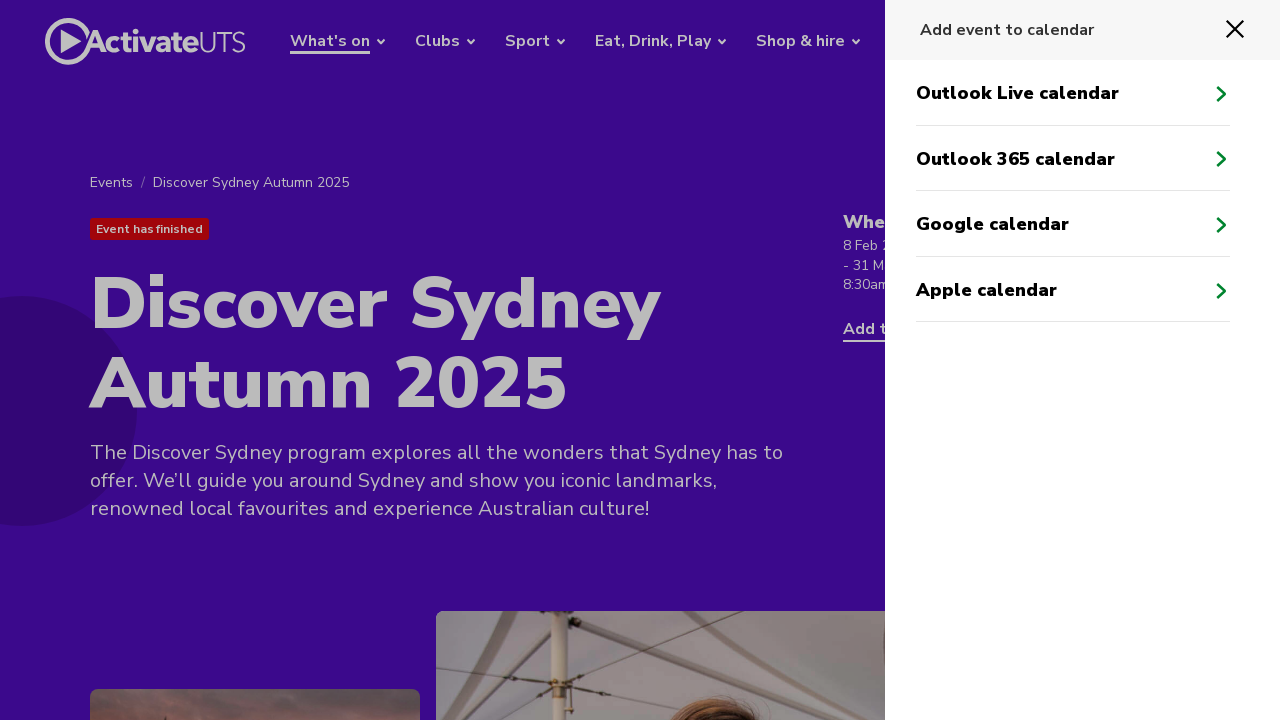

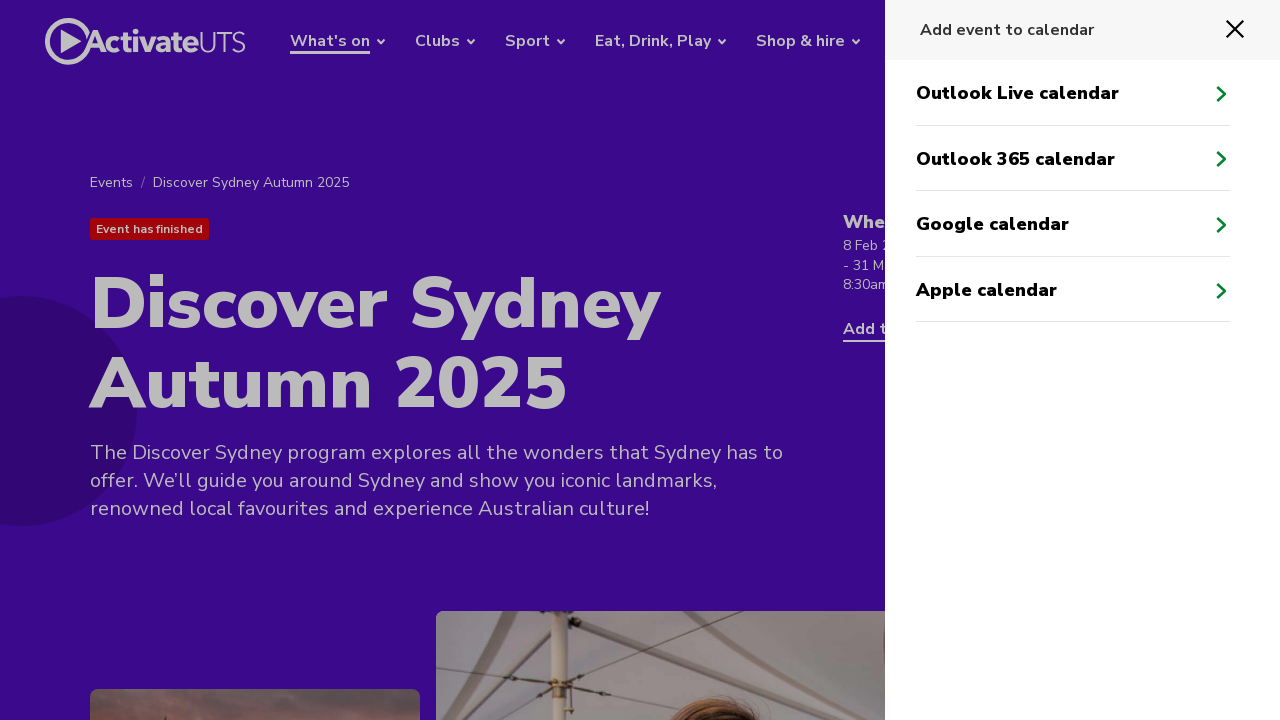